Tests the search functionality on python.org by entering a search query and submitting it

Starting URL: http://www.python.org

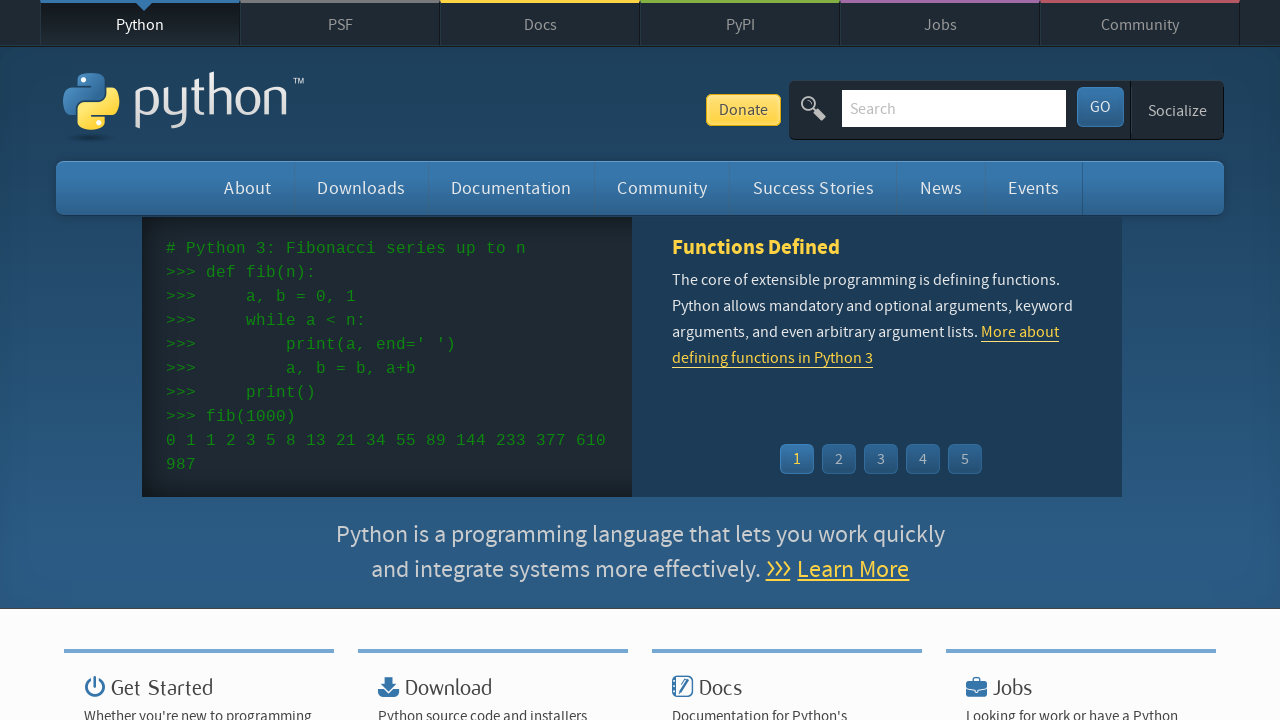

Filled search box with 'pycon' query on input[name='q']
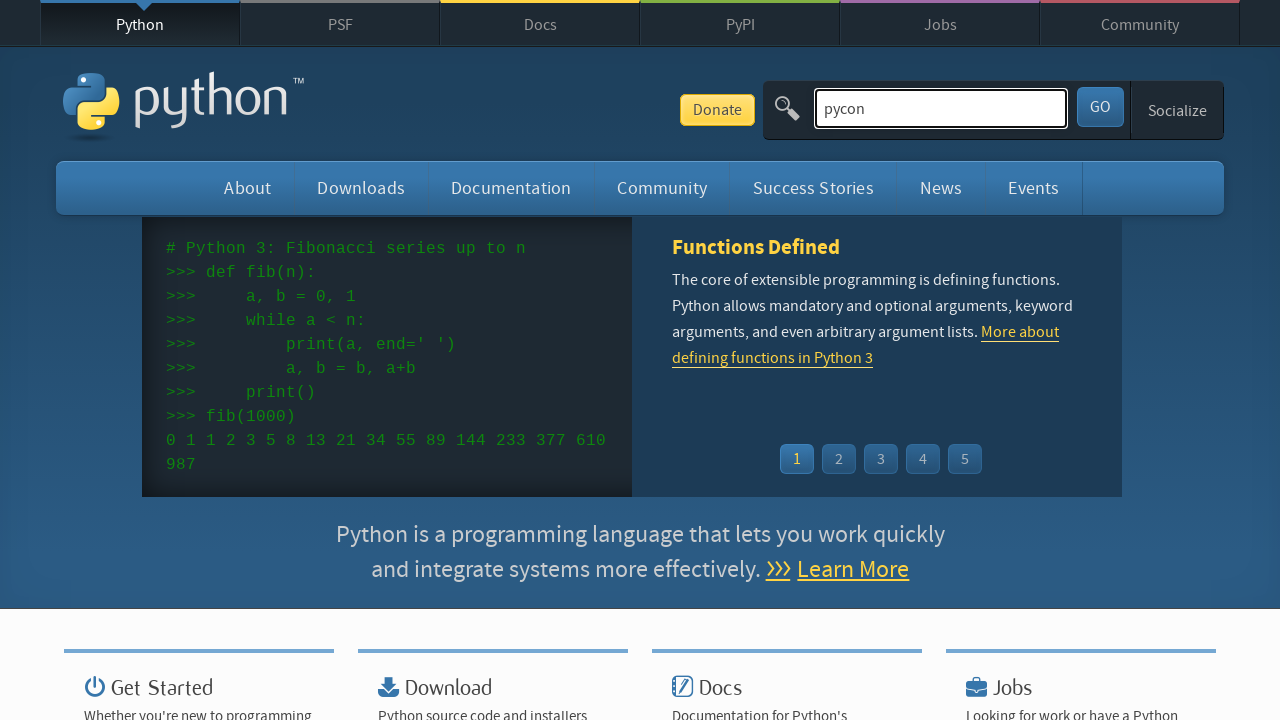

Pressed Enter to submit search query on input[name='q']
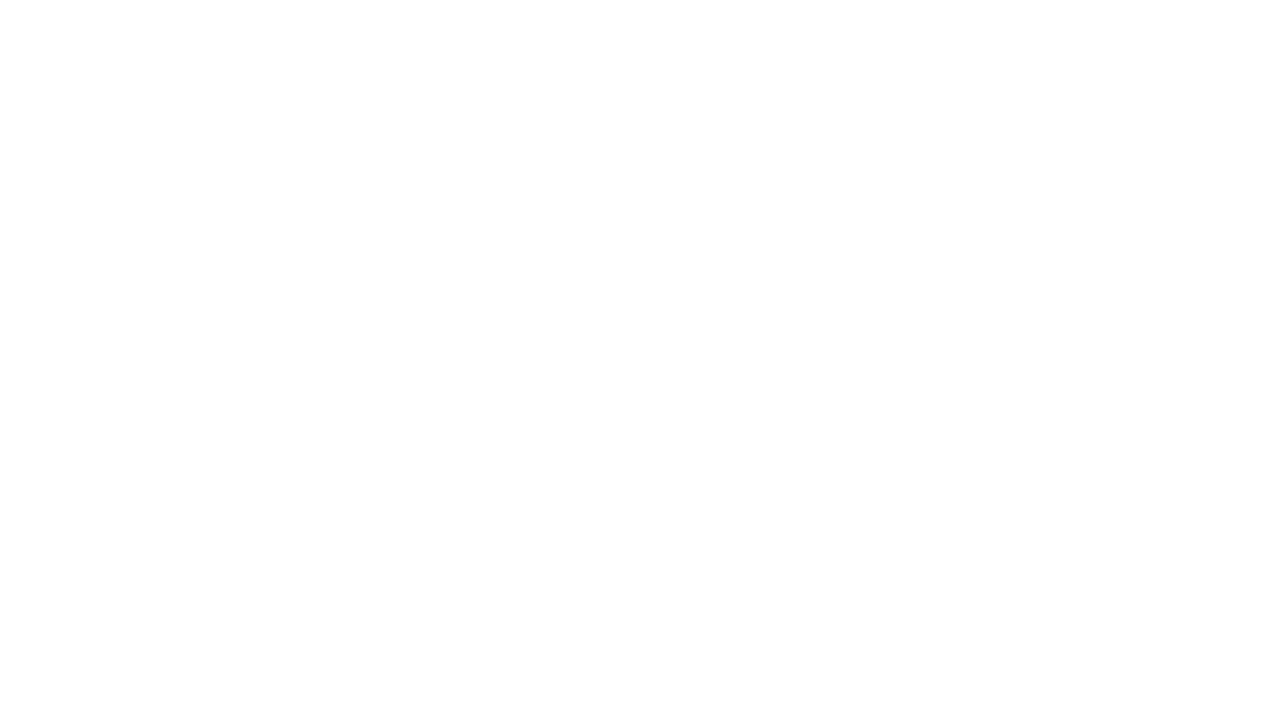

Search results page loaded
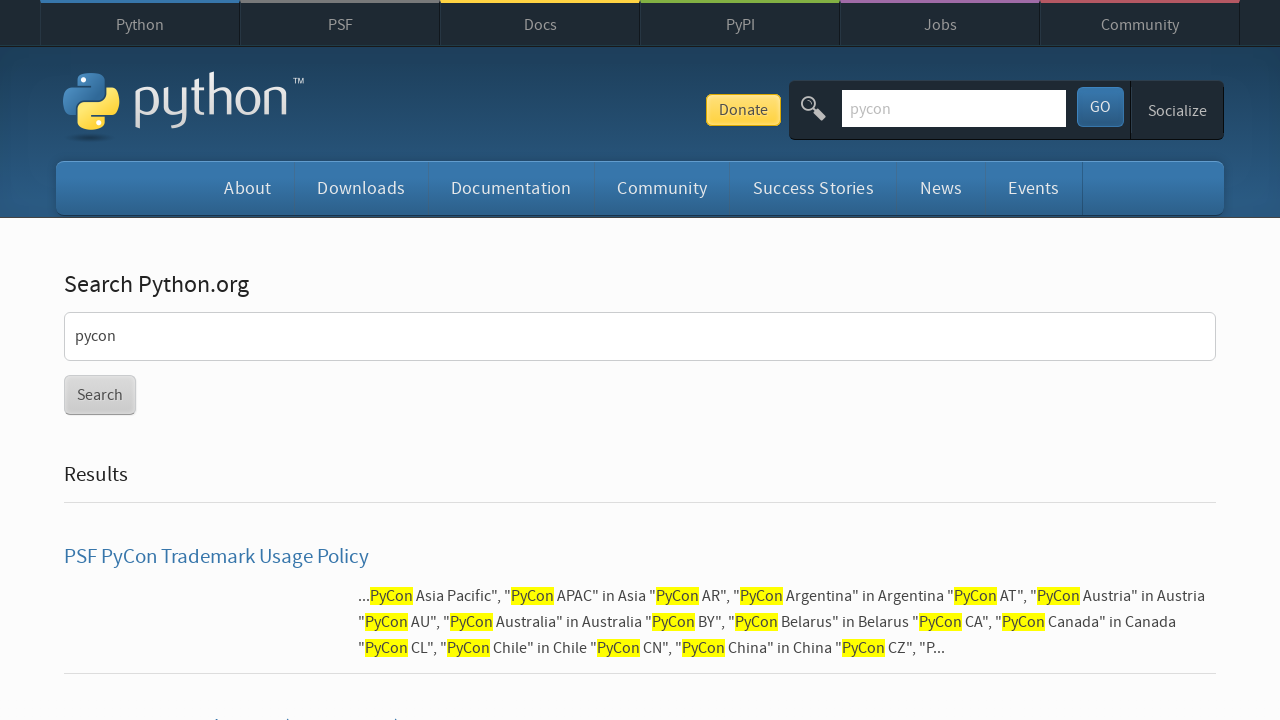

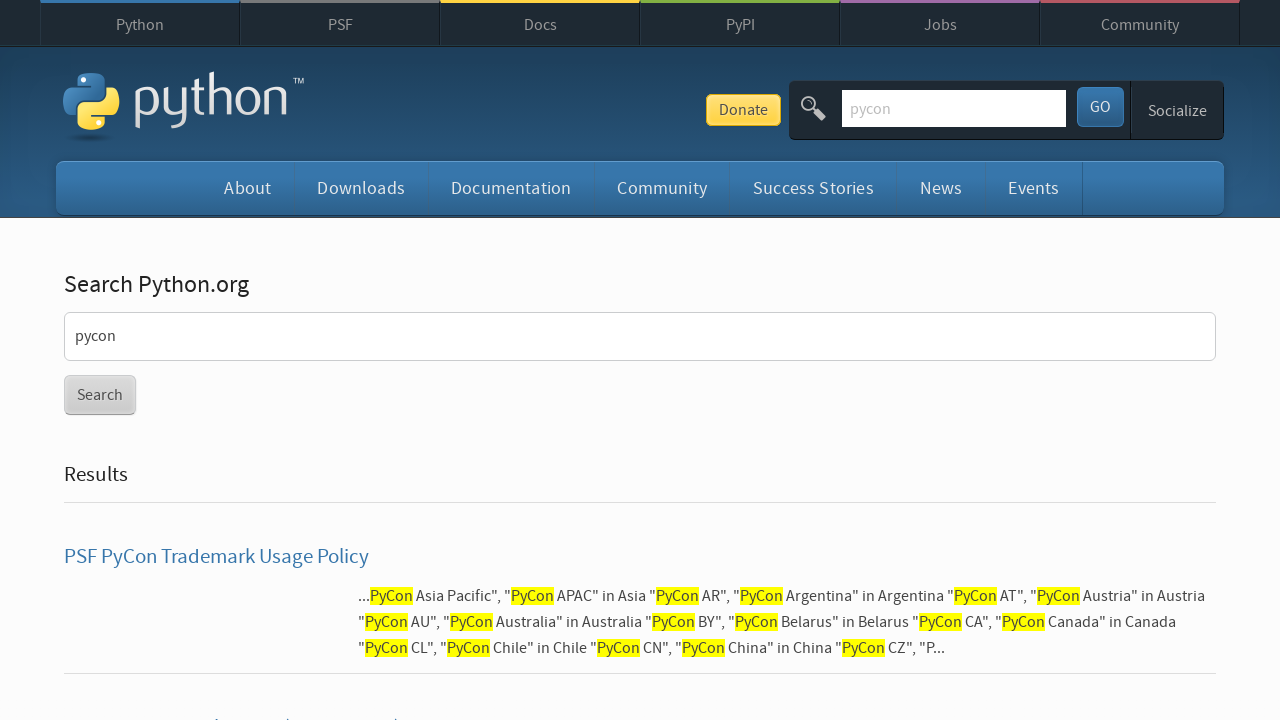